Tests a math exercise page by reading a value, calculating log(|12*sin(x)|), filling the answer input, checking two checkboxes, and submitting the form.

Starting URL: https://suninjuly.github.io/math.html

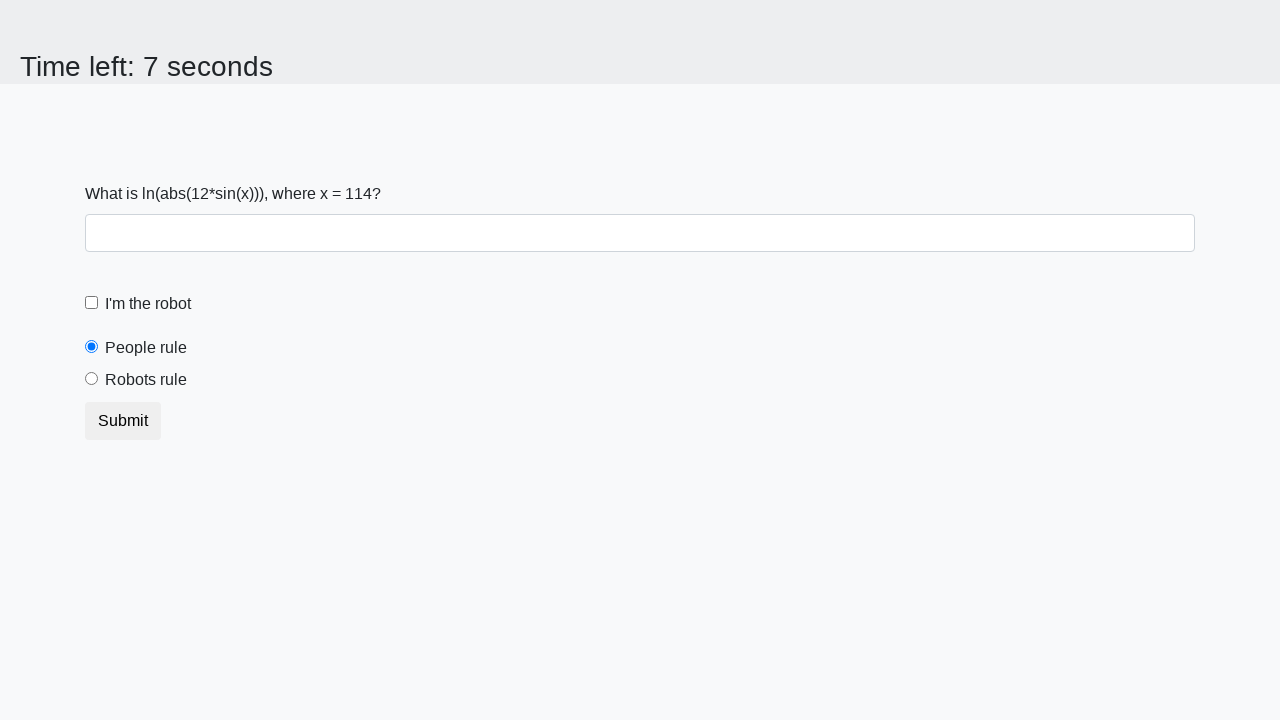

Read x value from page element
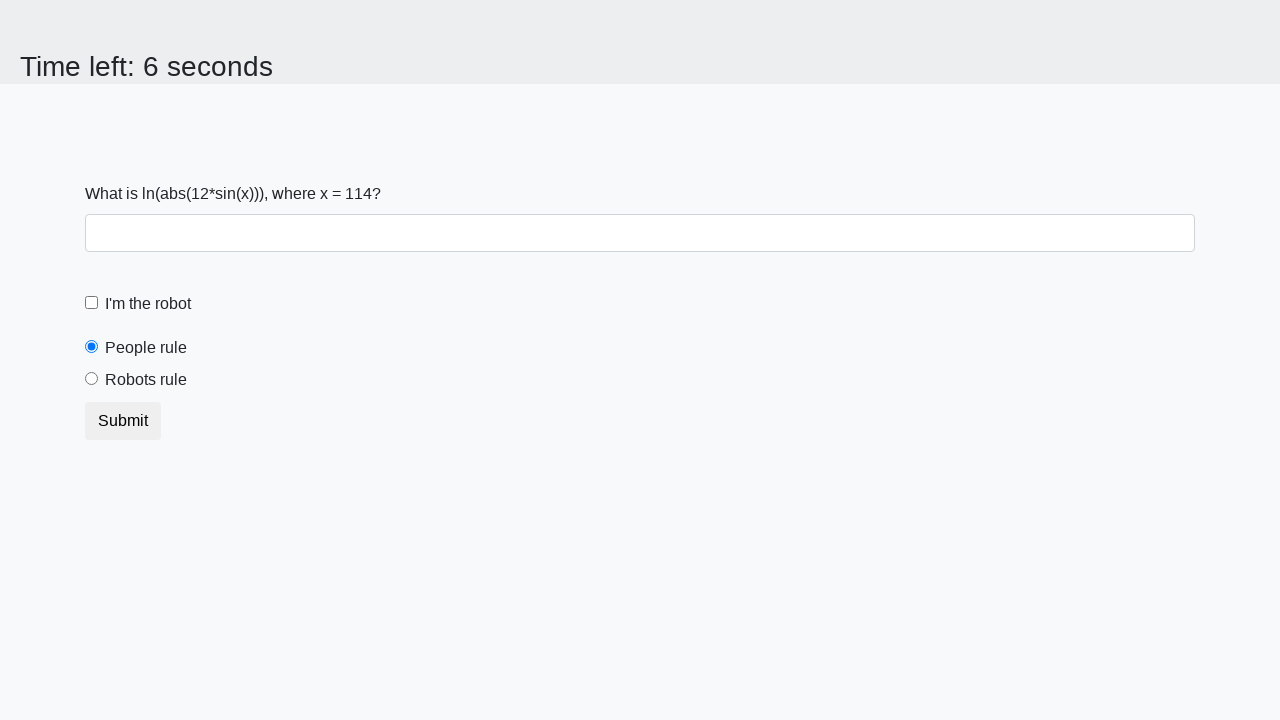

Calculated answer: log(|12*sin(x)|)
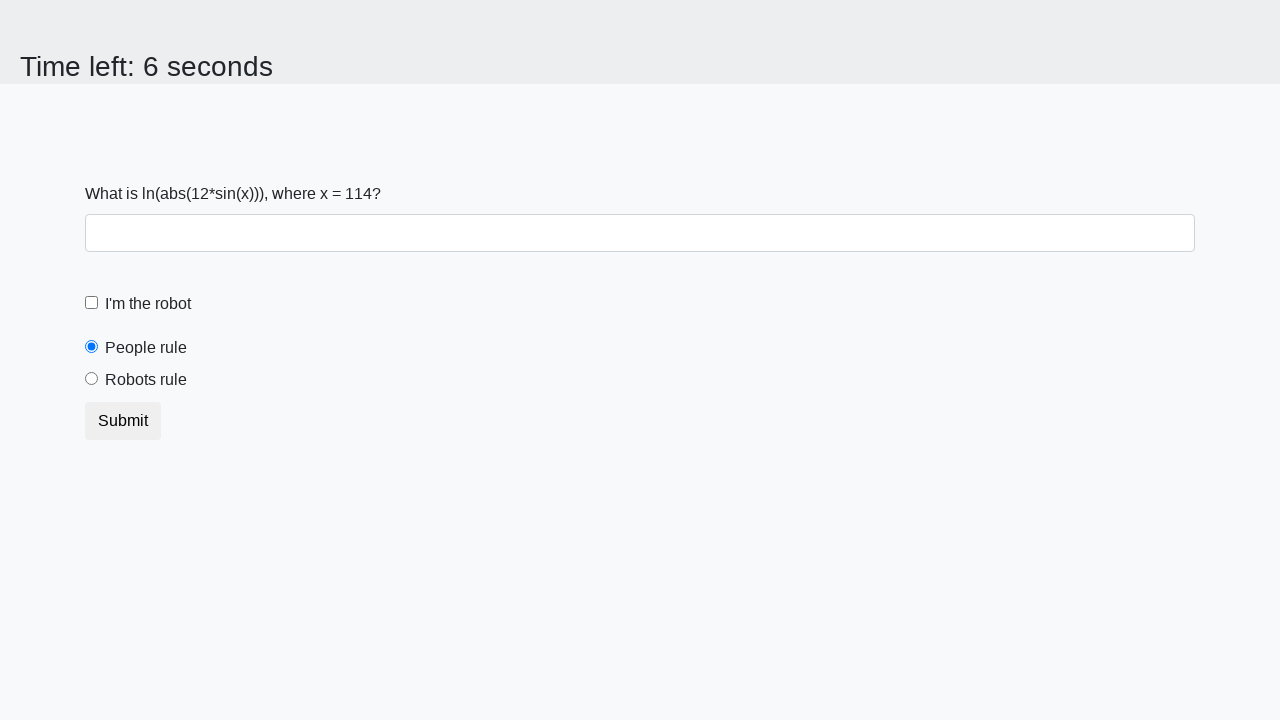

Filled answer input field with calculated value on input
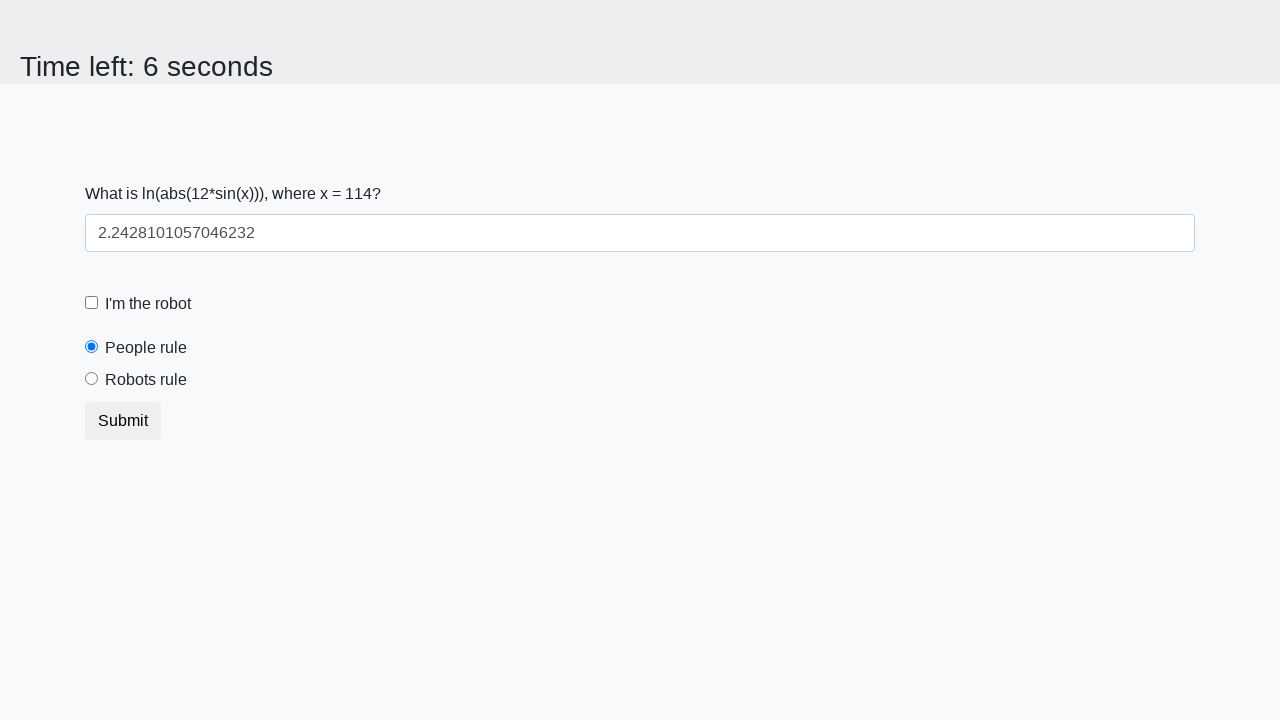

Checked the robot checkbox at (148, 304) on [for='robotCheckbox']
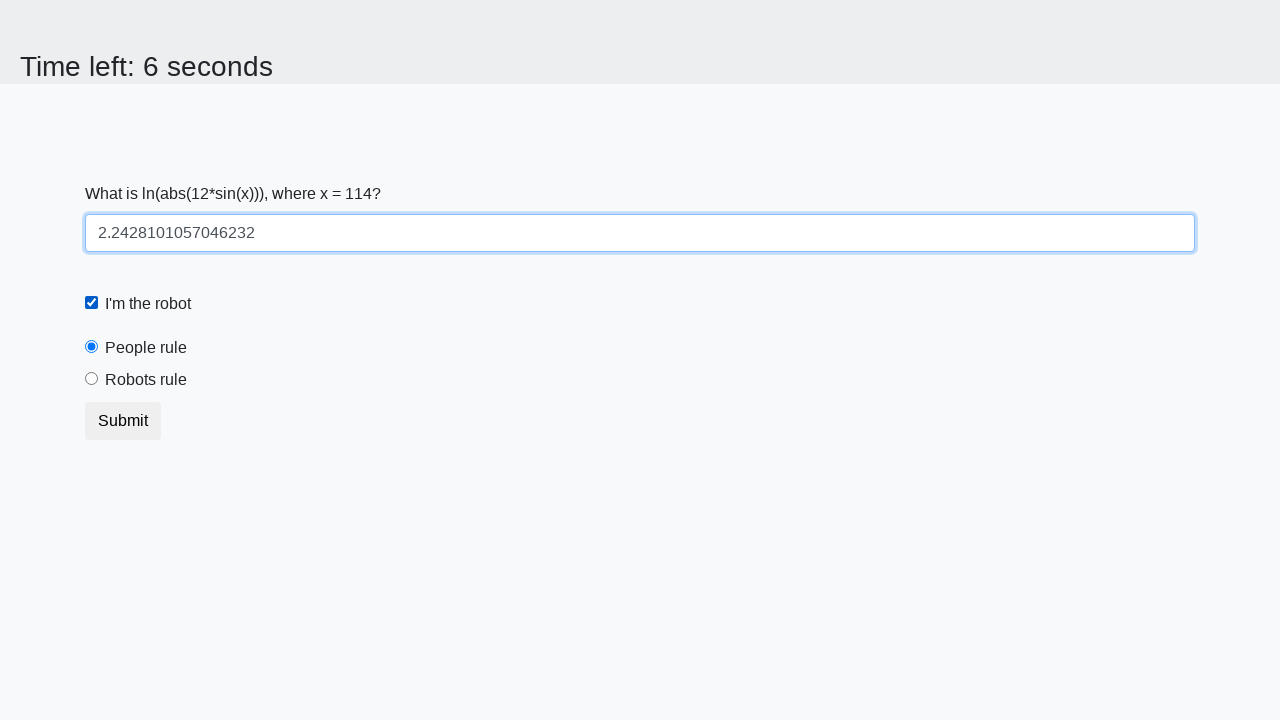

Selected the robots rule radio button at (146, 380) on [for='robotsRule']
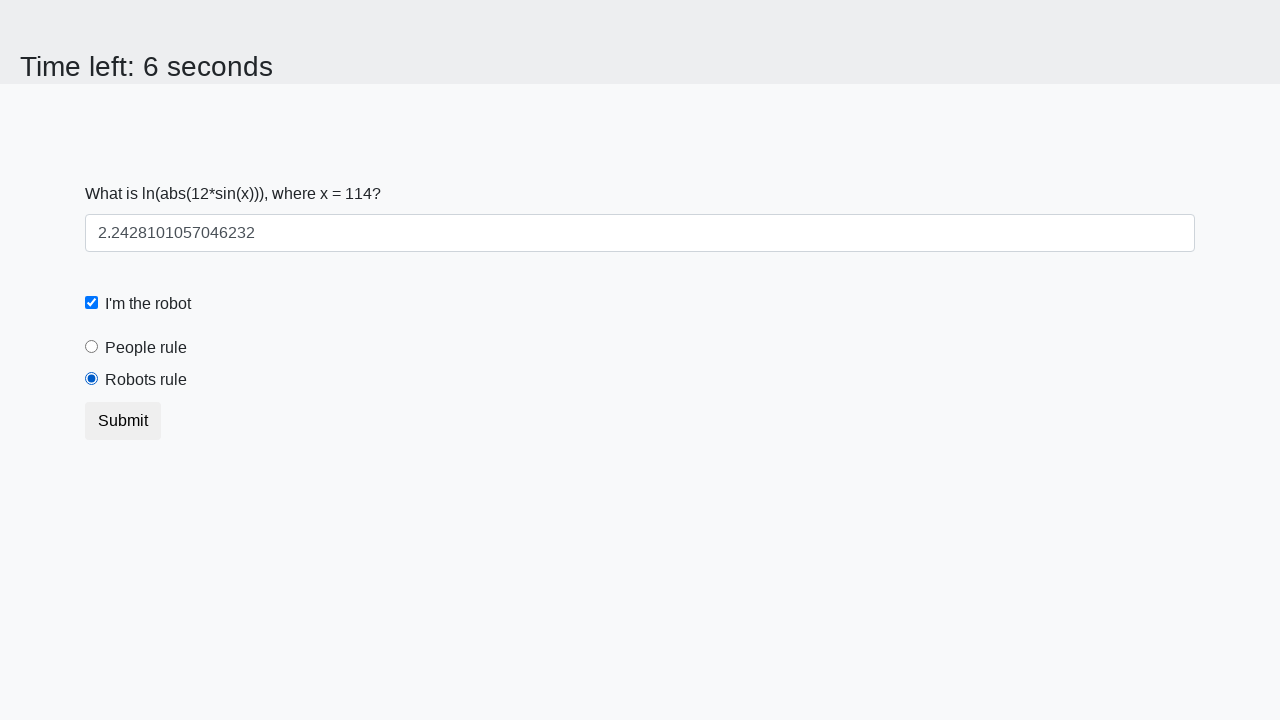

Clicked submit button to submit the form at (123, 421) on button.btn
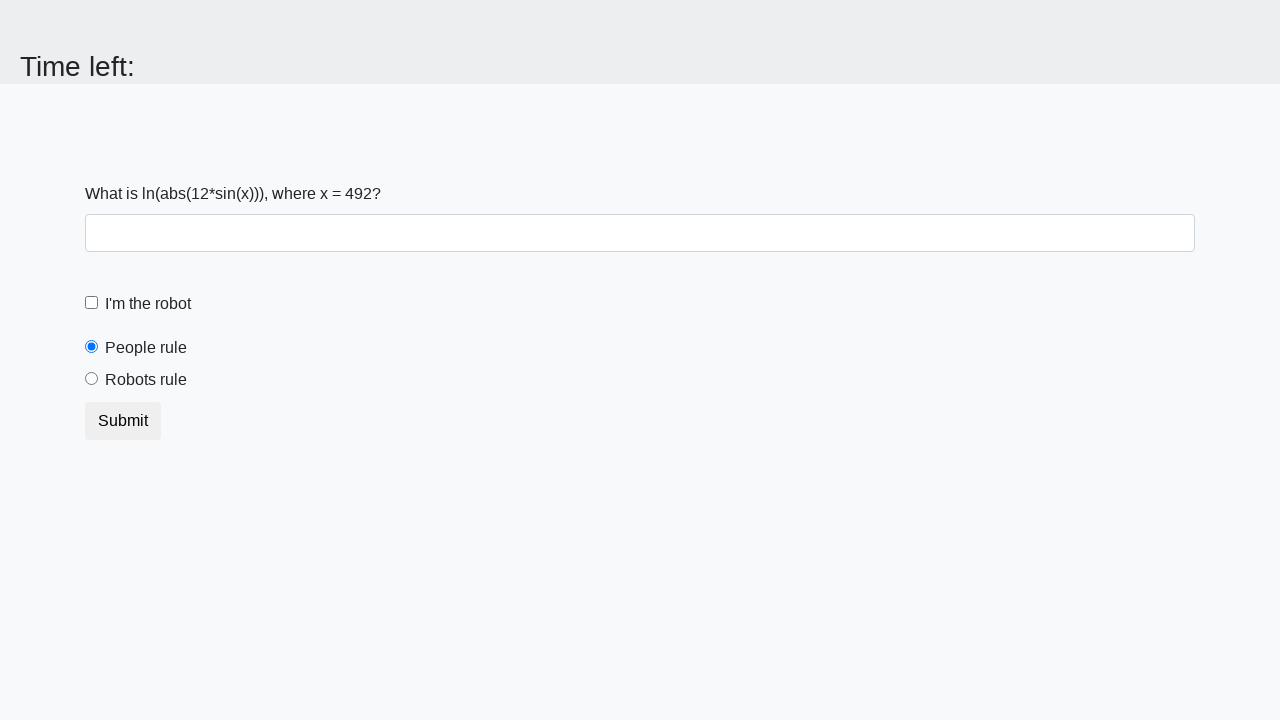

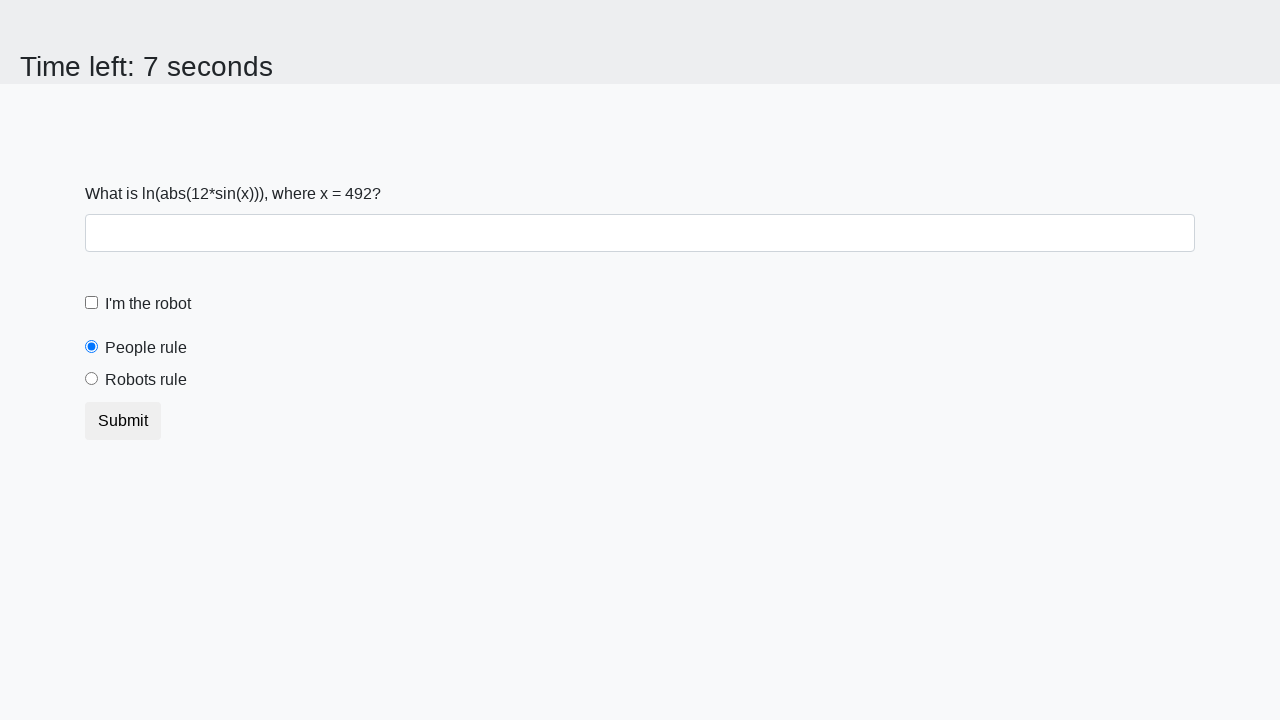